Tests mouse right-click functionality on a context menu demo page by right-clicking on a button element to trigger the context menu

Starting URL: https://swisnl.github.io/jQuery-contextMenu/demo.html

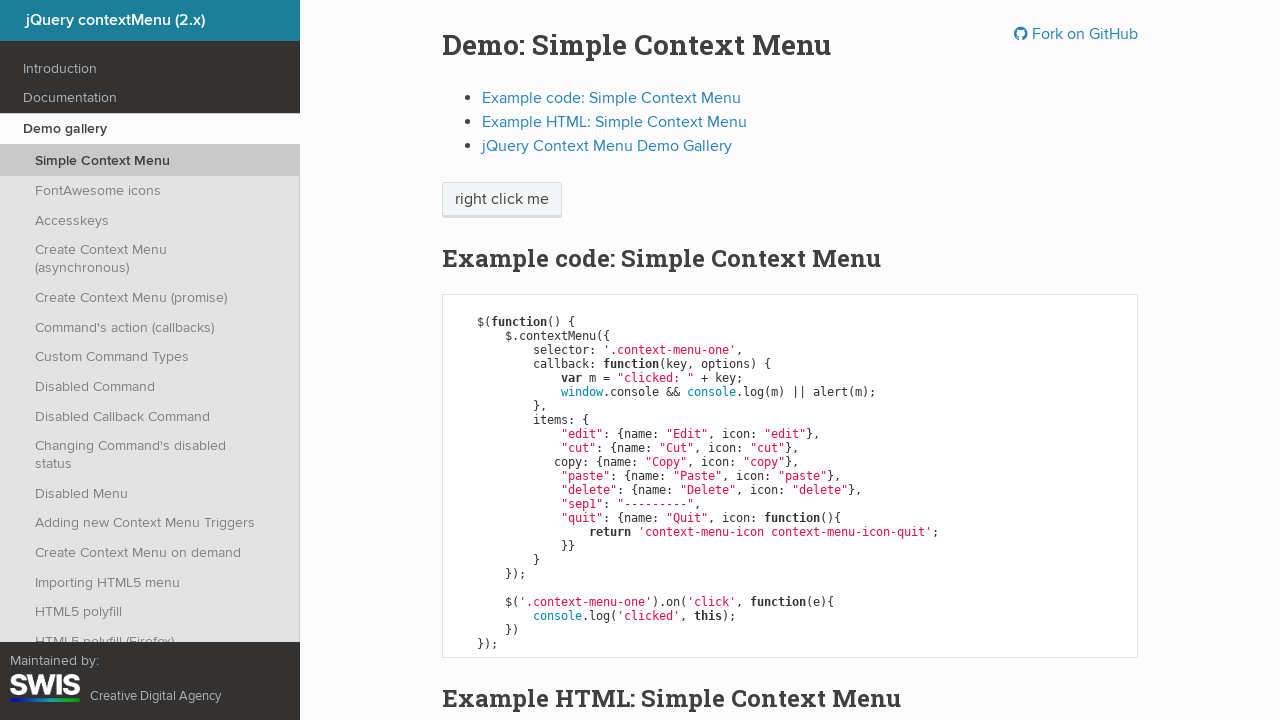

Located the context menu trigger element
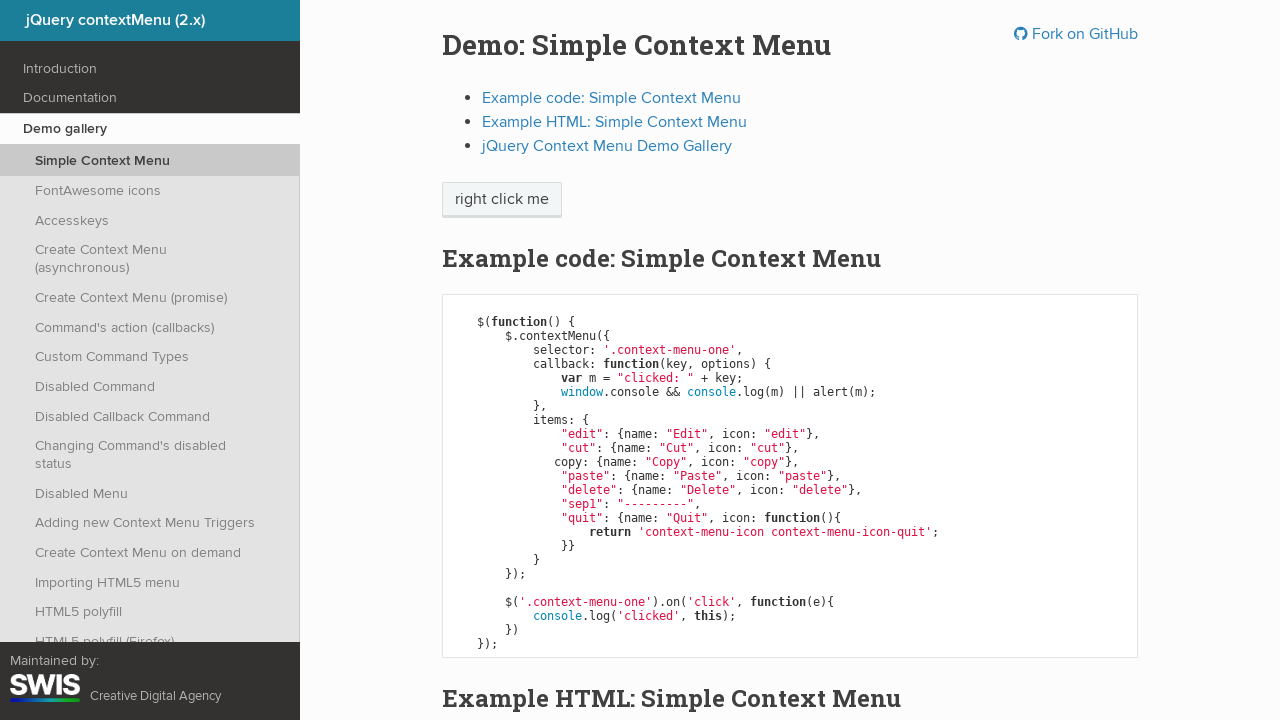

Performed right-click action on the button element at (502, 200) on xpath=//html/body/div/section/div/div/div/p/span
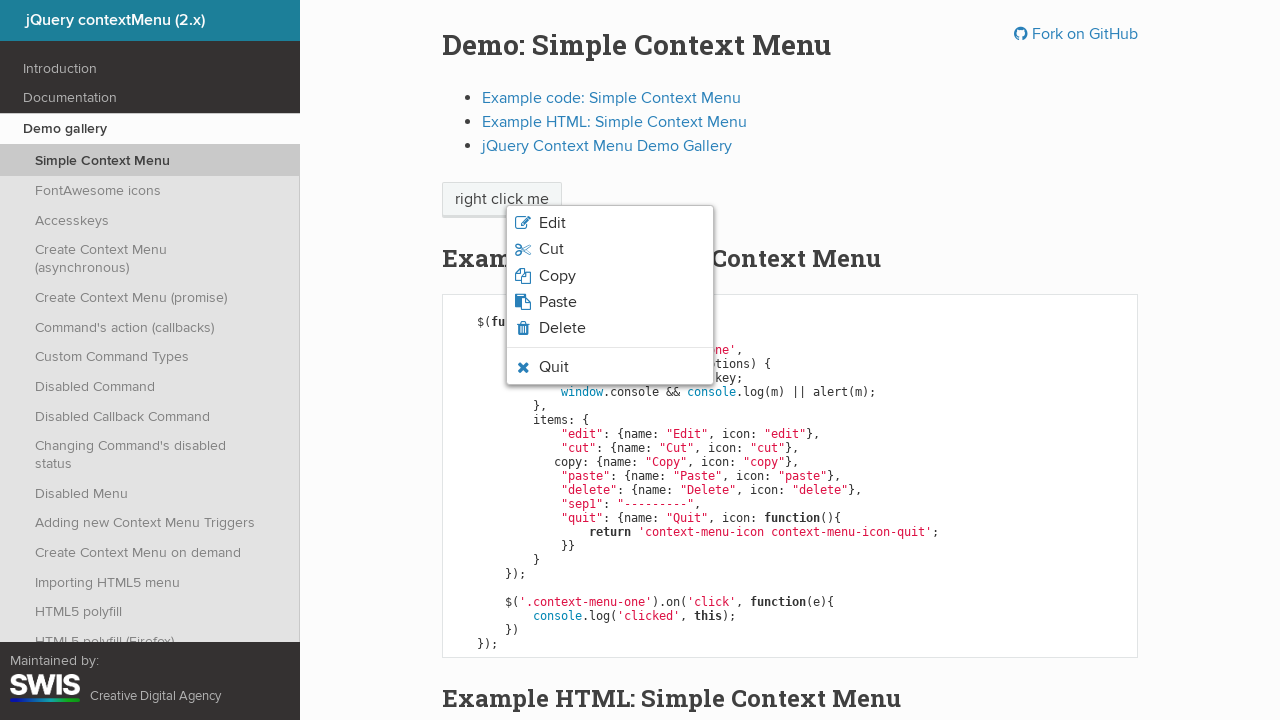

Context menu appeared after right-click
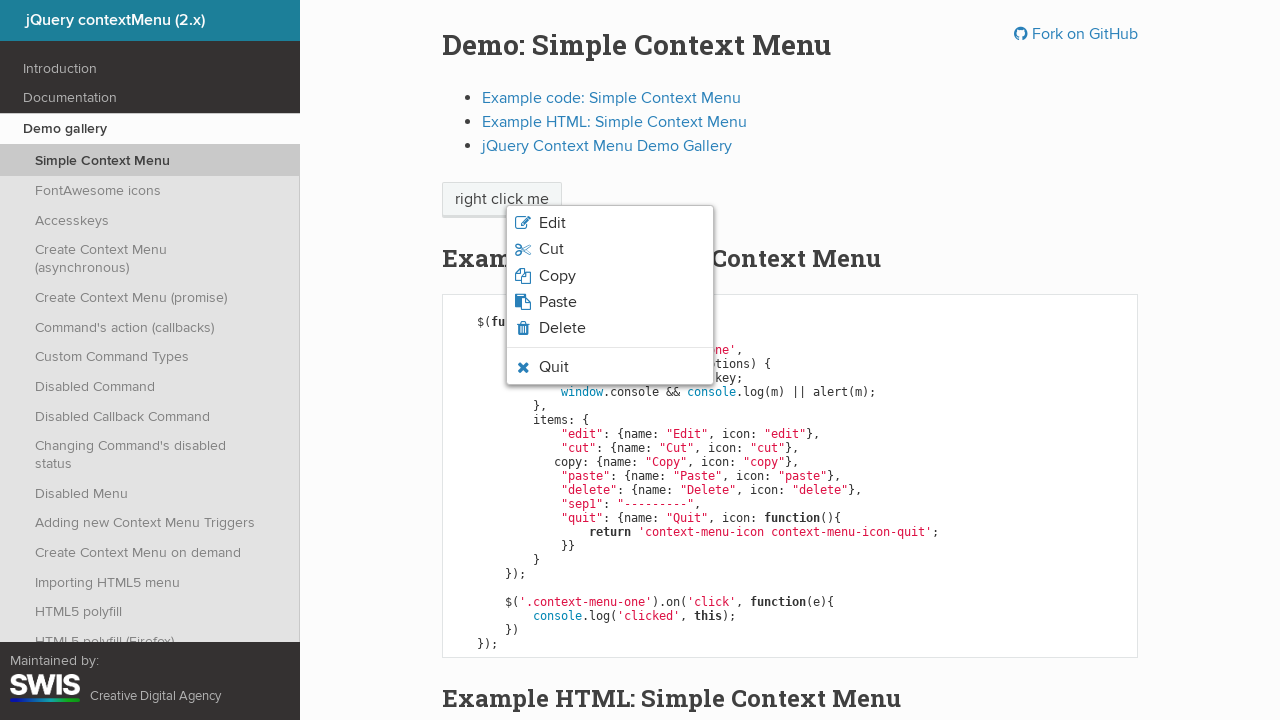

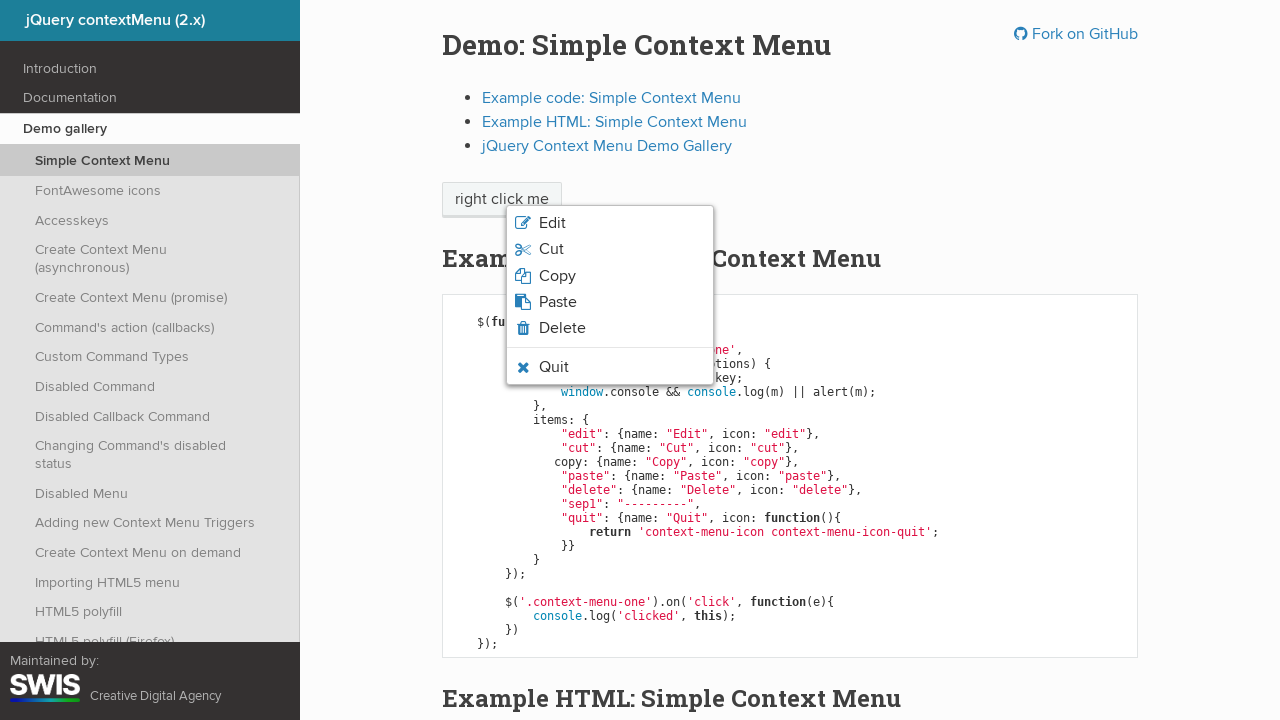